Tests console logging functionality by clicking on a console log button and capturing the console output

Starting URL: https://www.selenium.dev/selenium/web/bidi/logEntryAdded.html

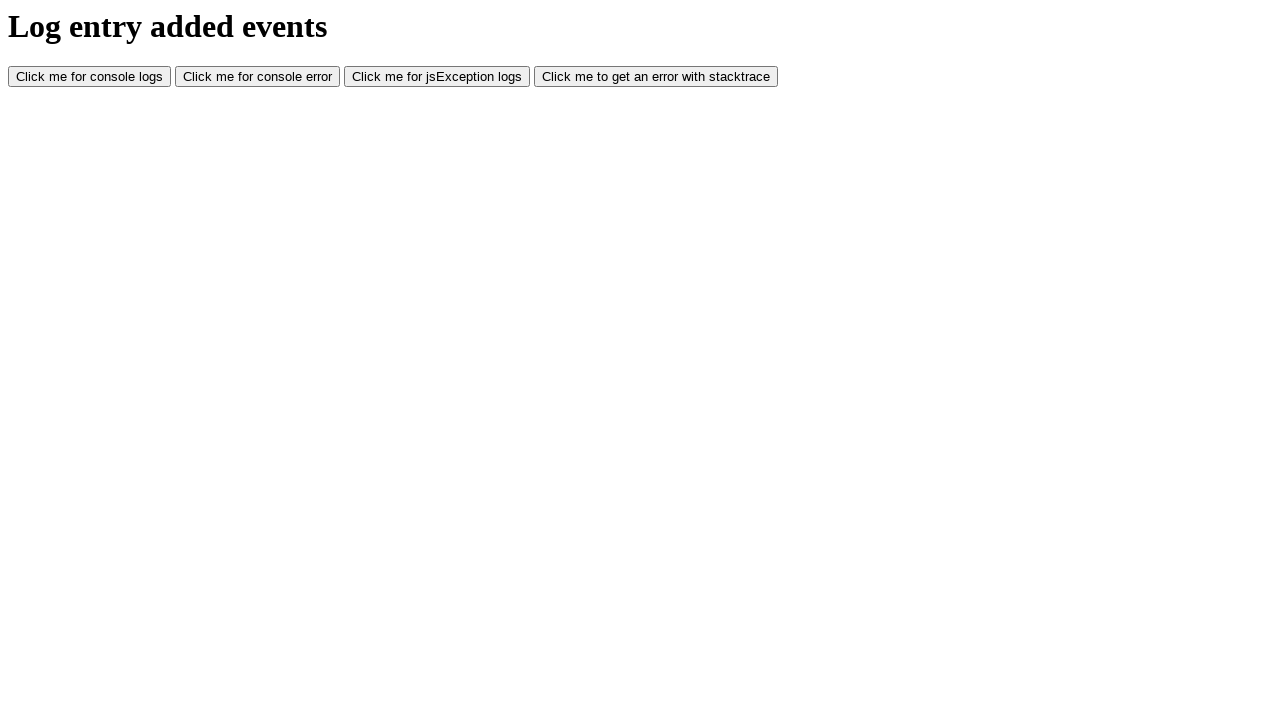

Waited for console log button to become visible
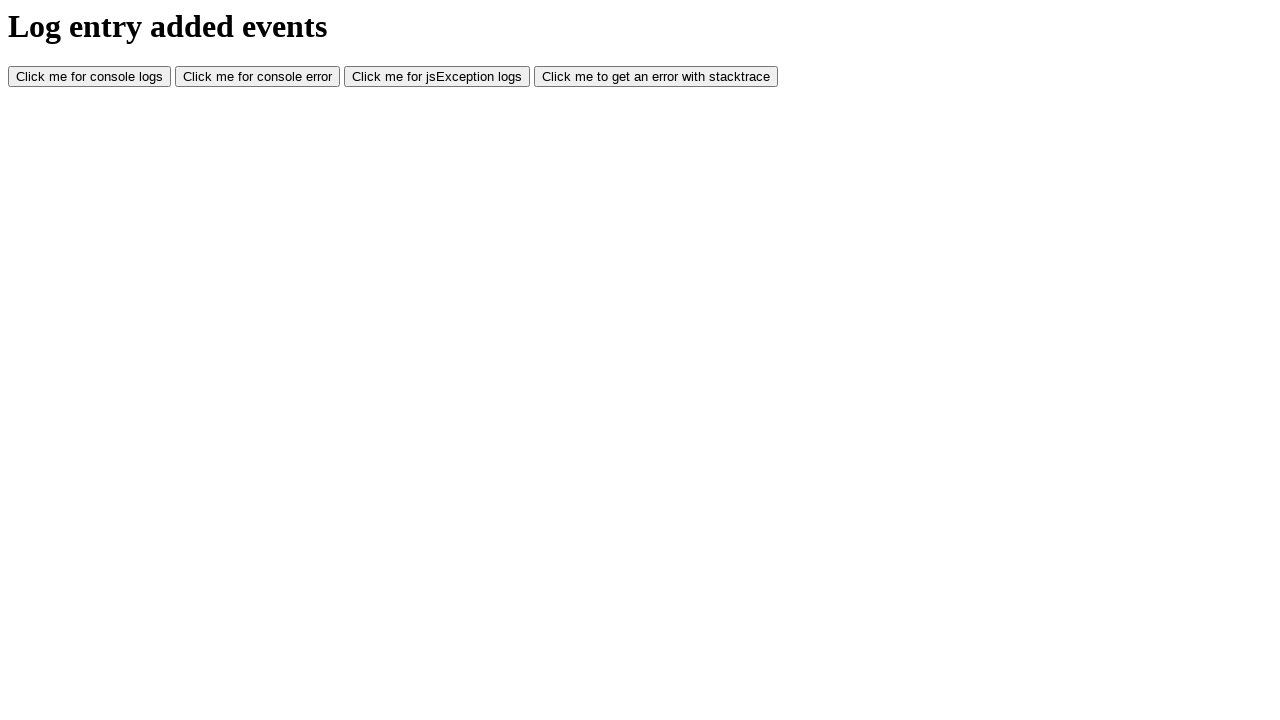

Clicked the console log button at (90, 77) on #consoleLog
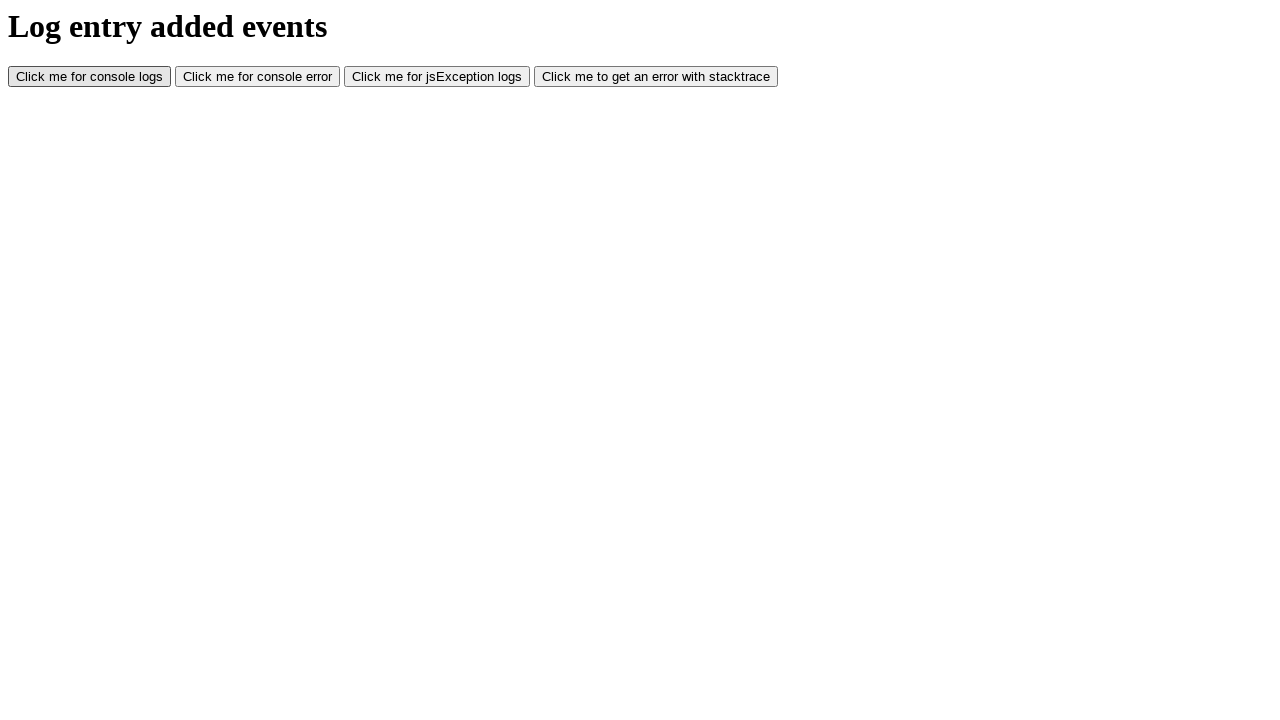

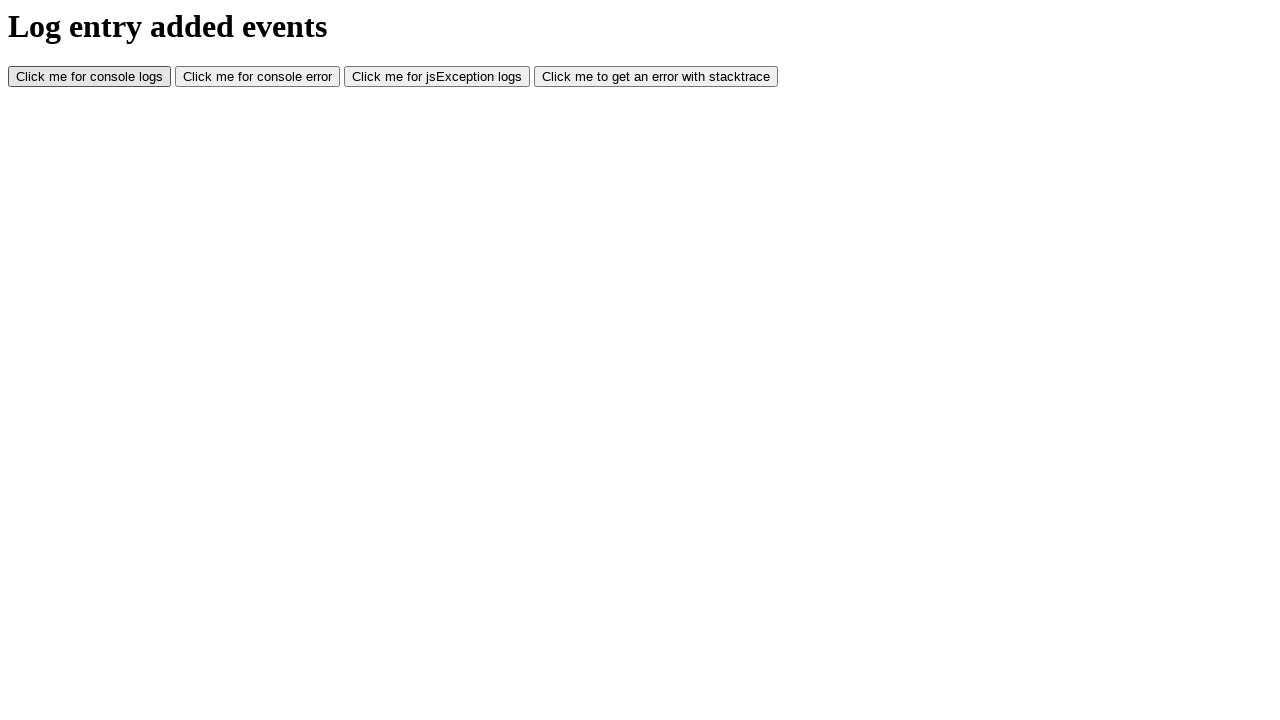